Tests navigation through footer links by opening each link in the first column of the footer section in a new tab using keyboard shortcuts

Starting URL: https://rahulshettyacademy.com/AutomationPractice/

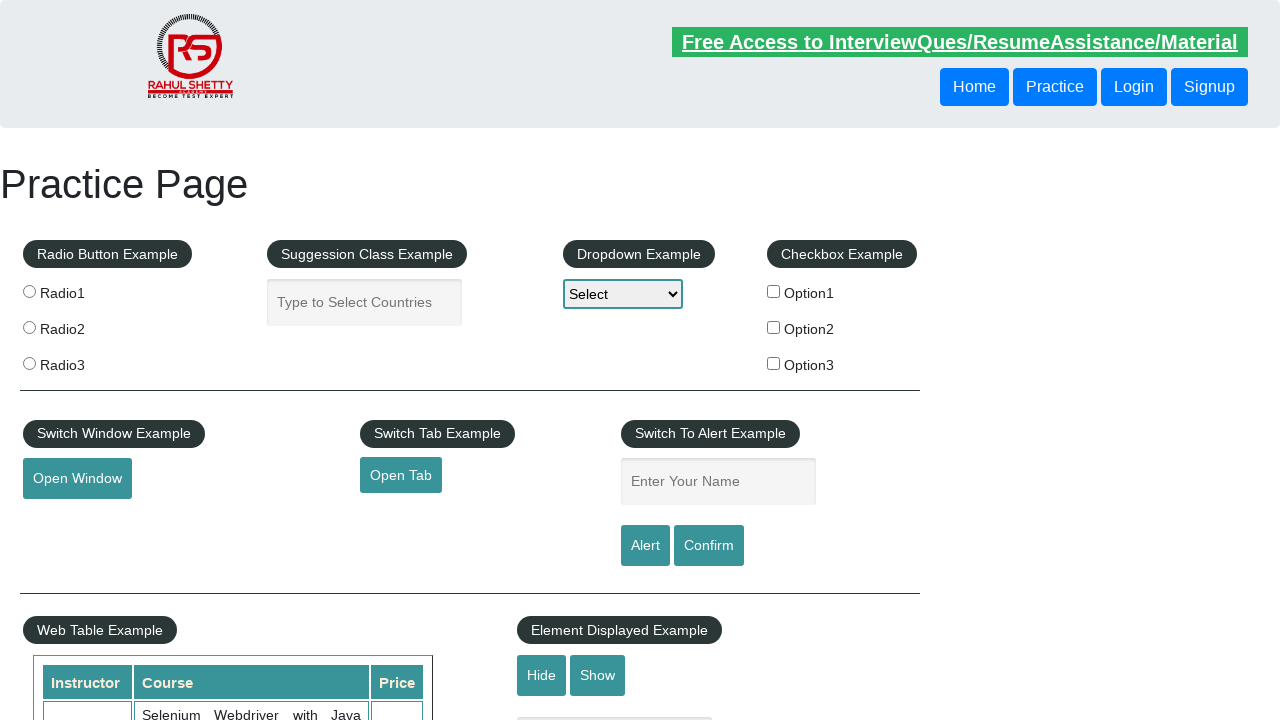

Counted total links on the page: 27
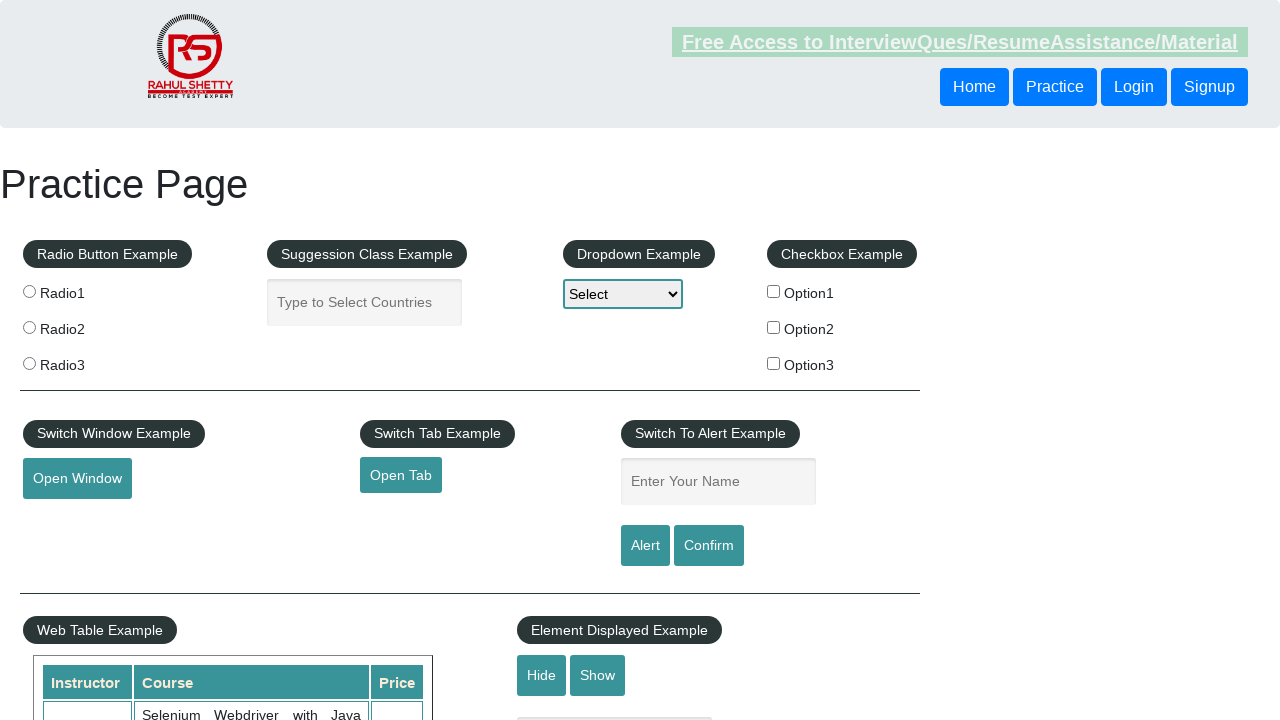

Located footer section with id 'gf-BIG'
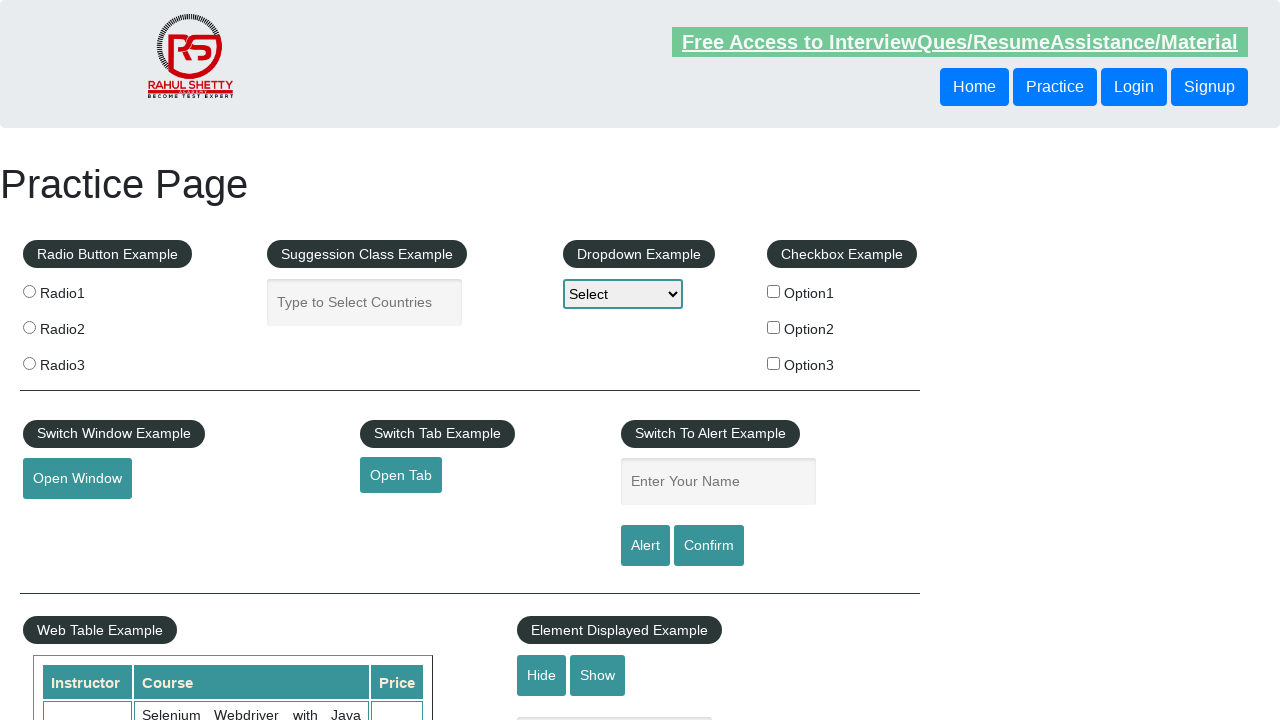

Counted links in footer: 20
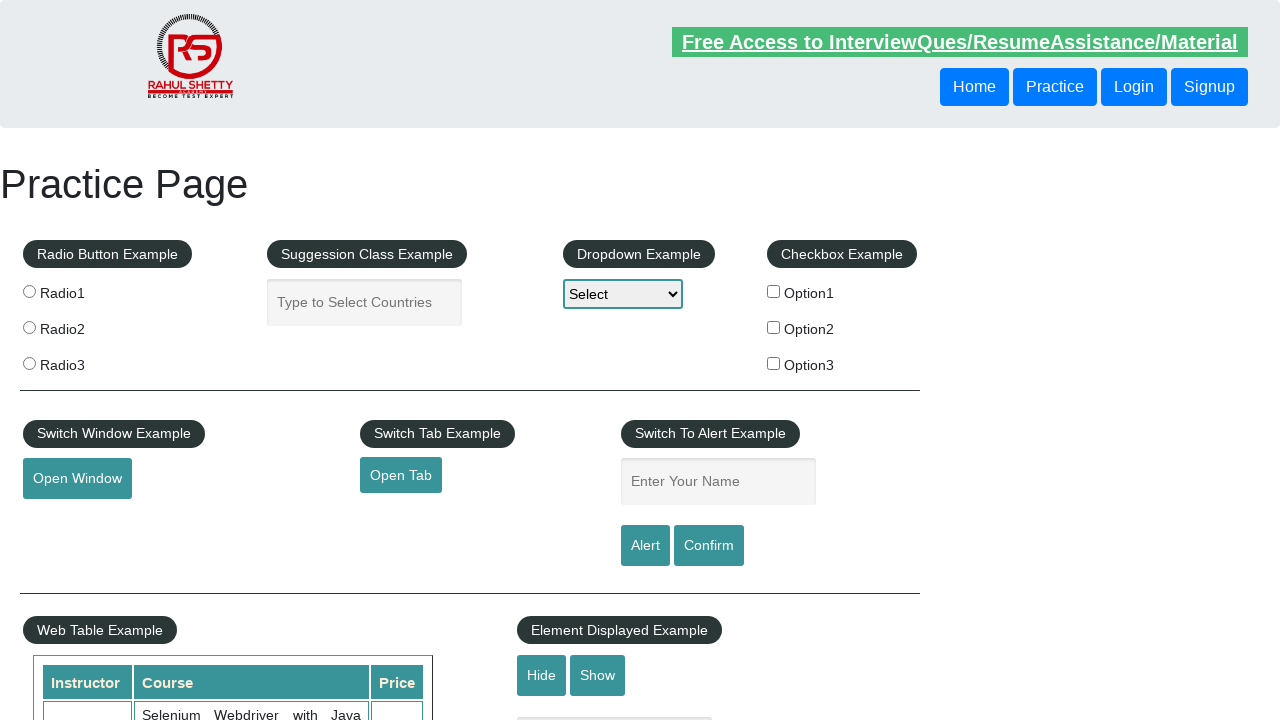

Located first column of footer table
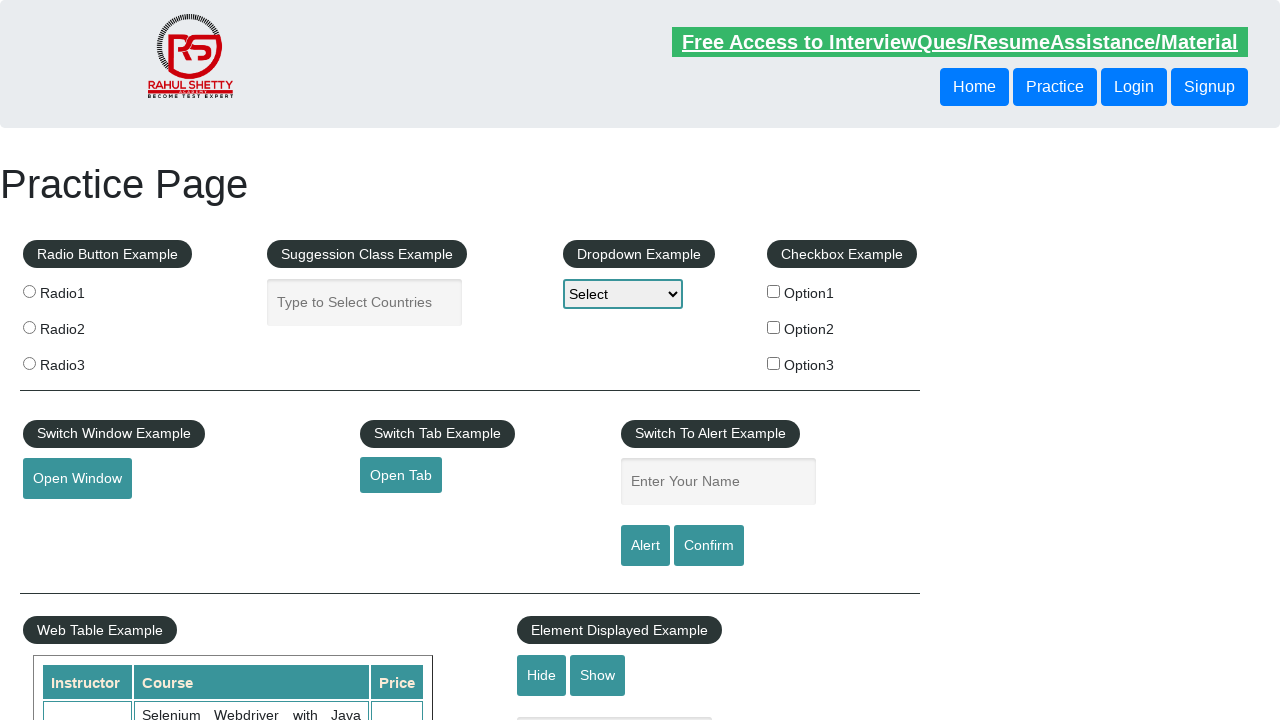

Counted links in first footer column: 5
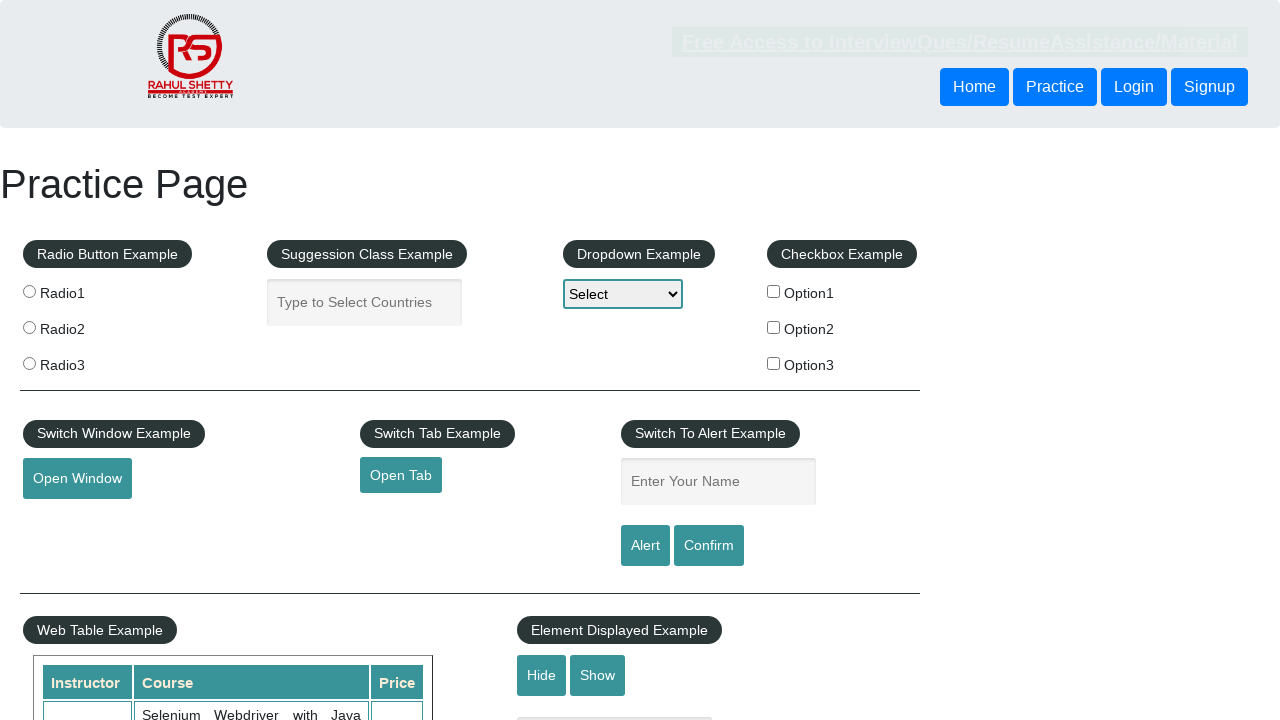

Located link at index 1 in first footer column
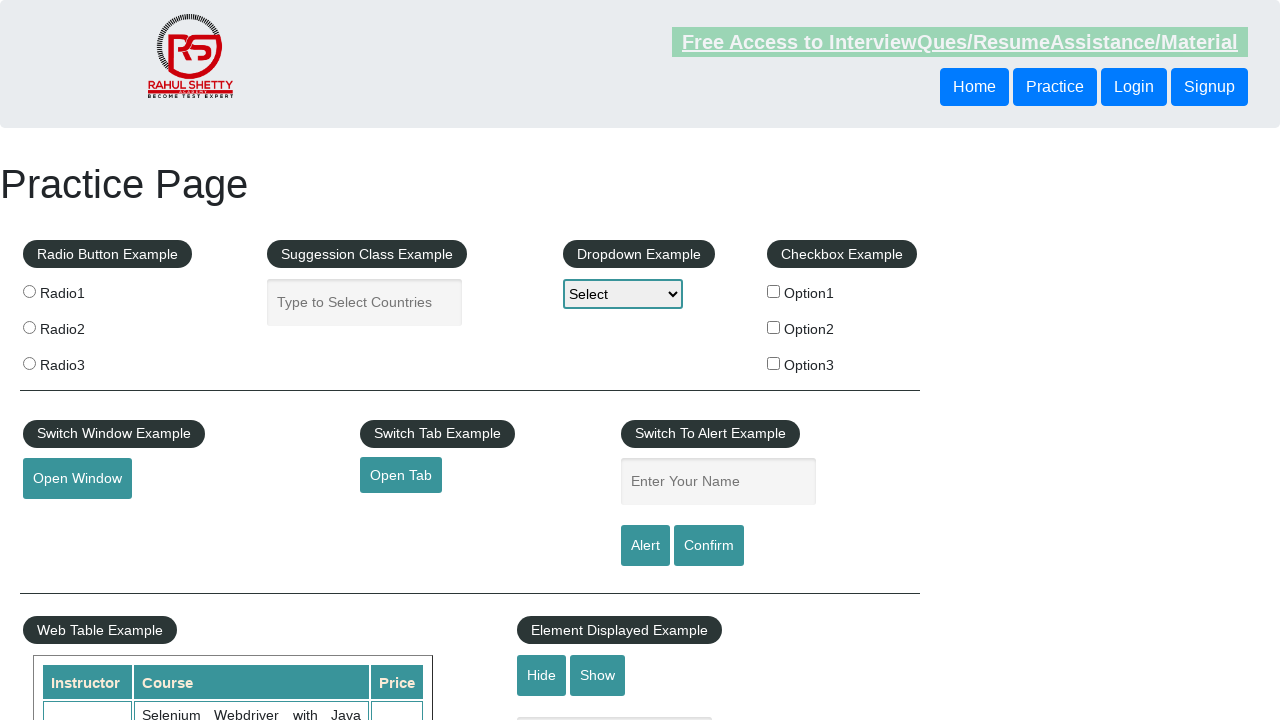

Opened link at index 1 in a new tab using Ctrl+Enter on #gf-BIG >> xpath=//table/tbody/tr/td[1]/ul >> a >> nth=1
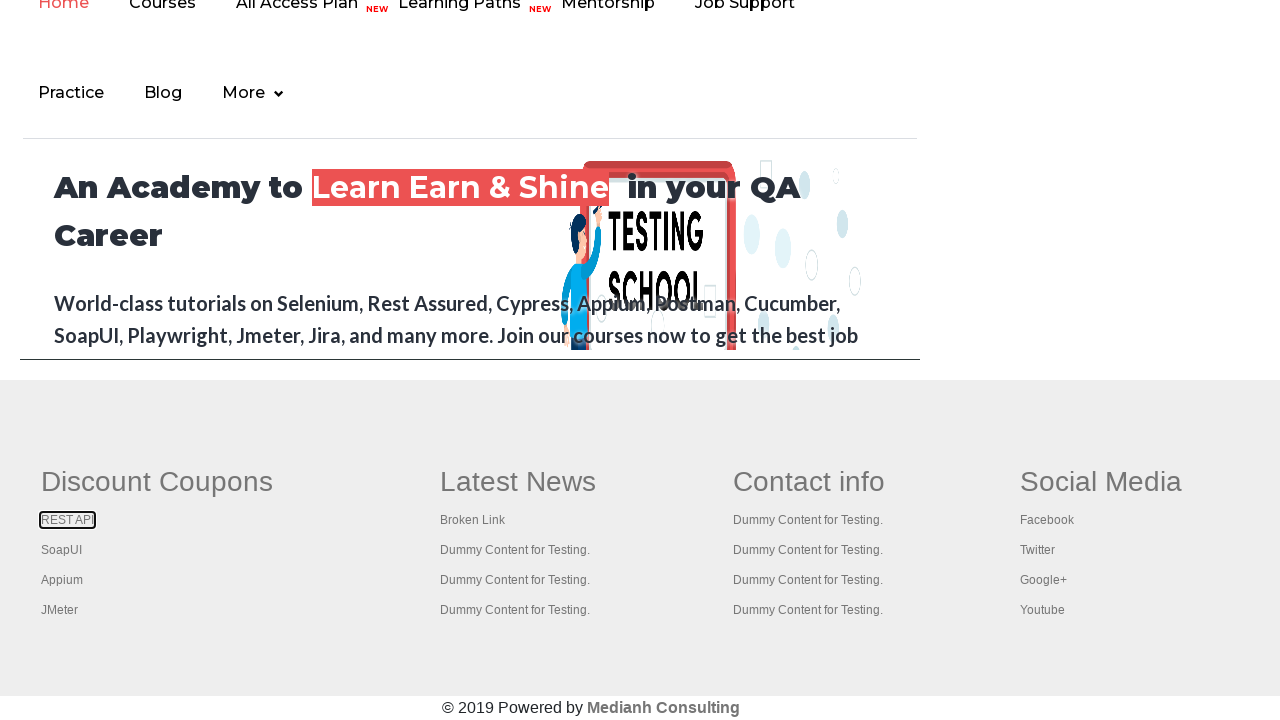

Located link at index 2 in first footer column
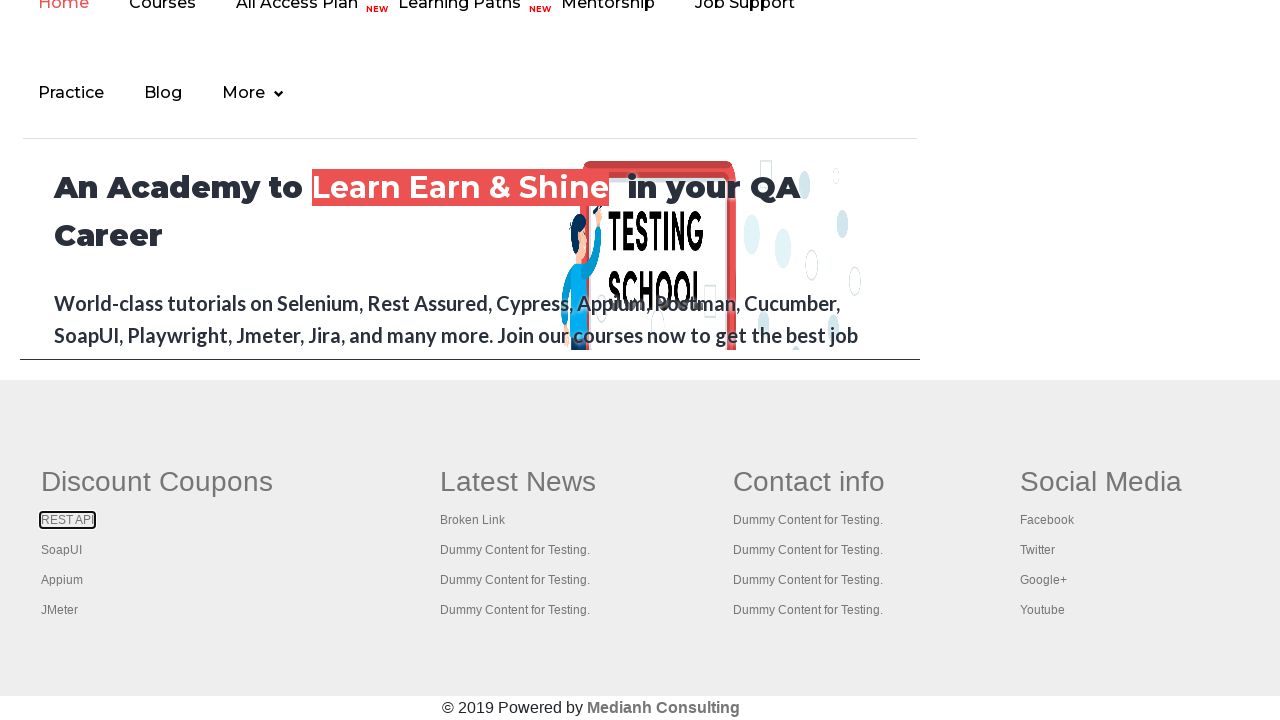

Opened link at index 2 in a new tab using Ctrl+Enter on #gf-BIG >> xpath=//table/tbody/tr/td[1]/ul >> a >> nth=2
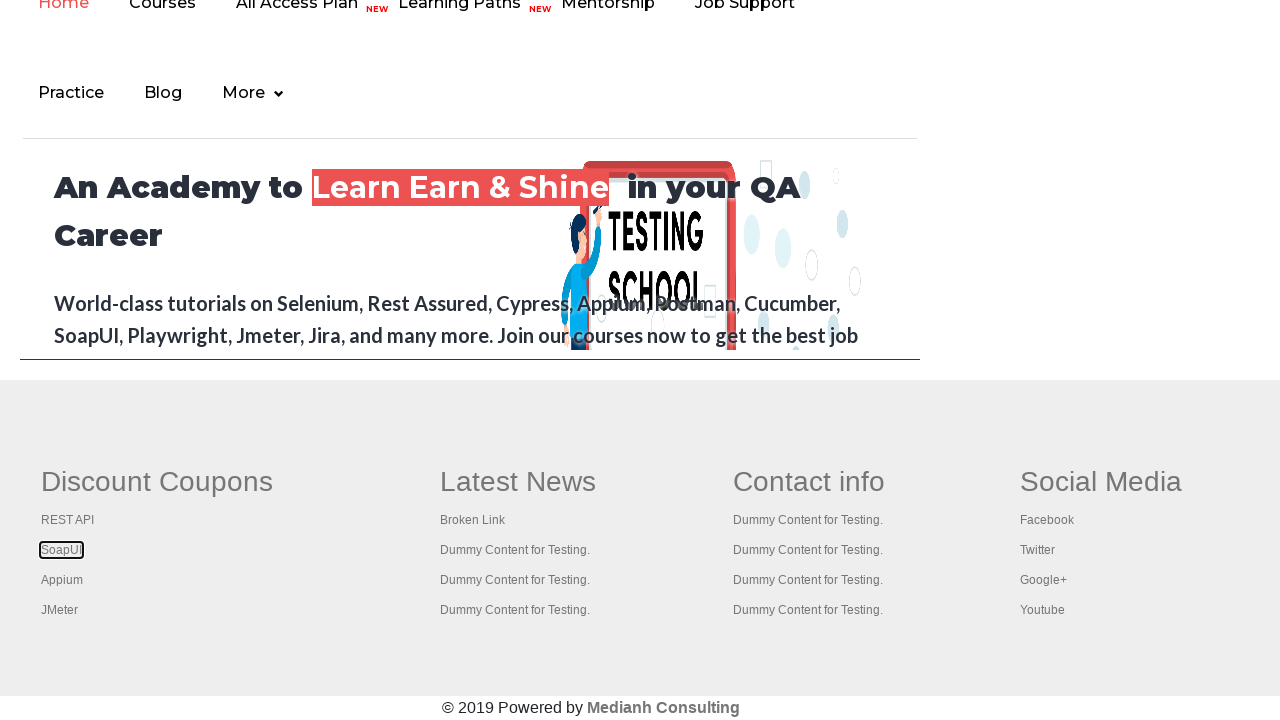

Located link at index 3 in first footer column
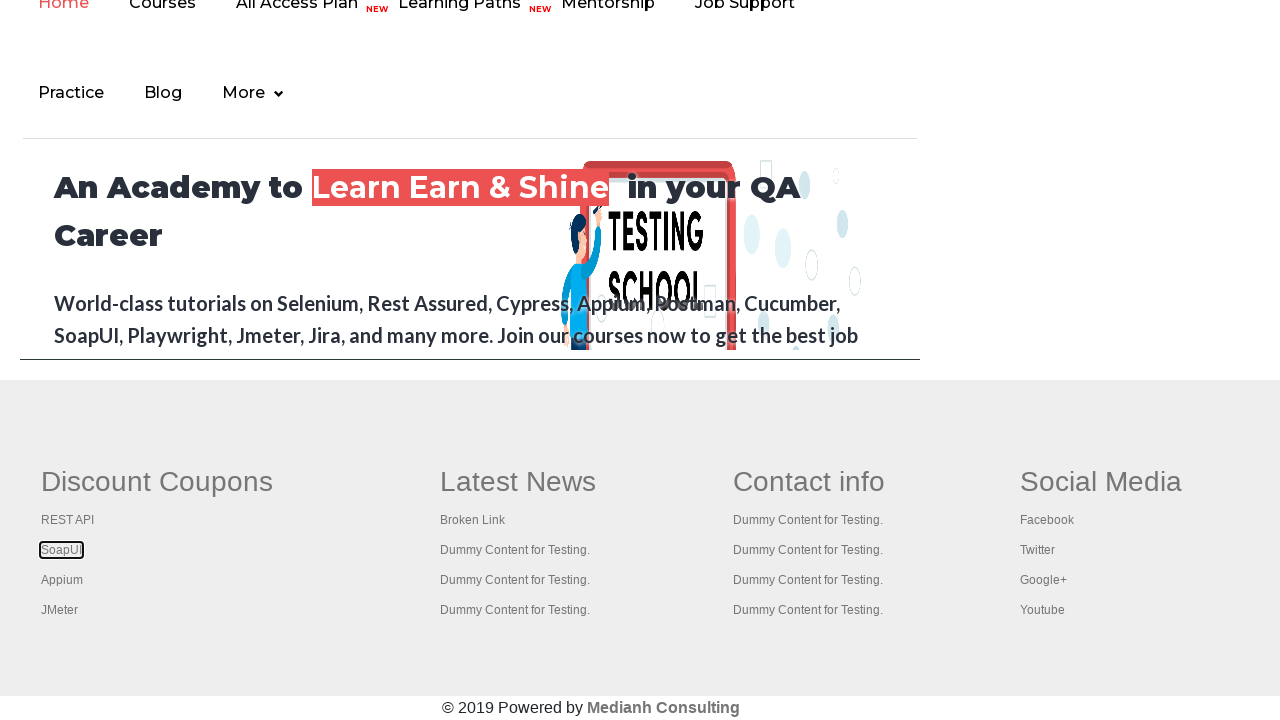

Opened link at index 3 in a new tab using Ctrl+Enter on #gf-BIG >> xpath=//table/tbody/tr/td[1]/ul >> a >> nth=3
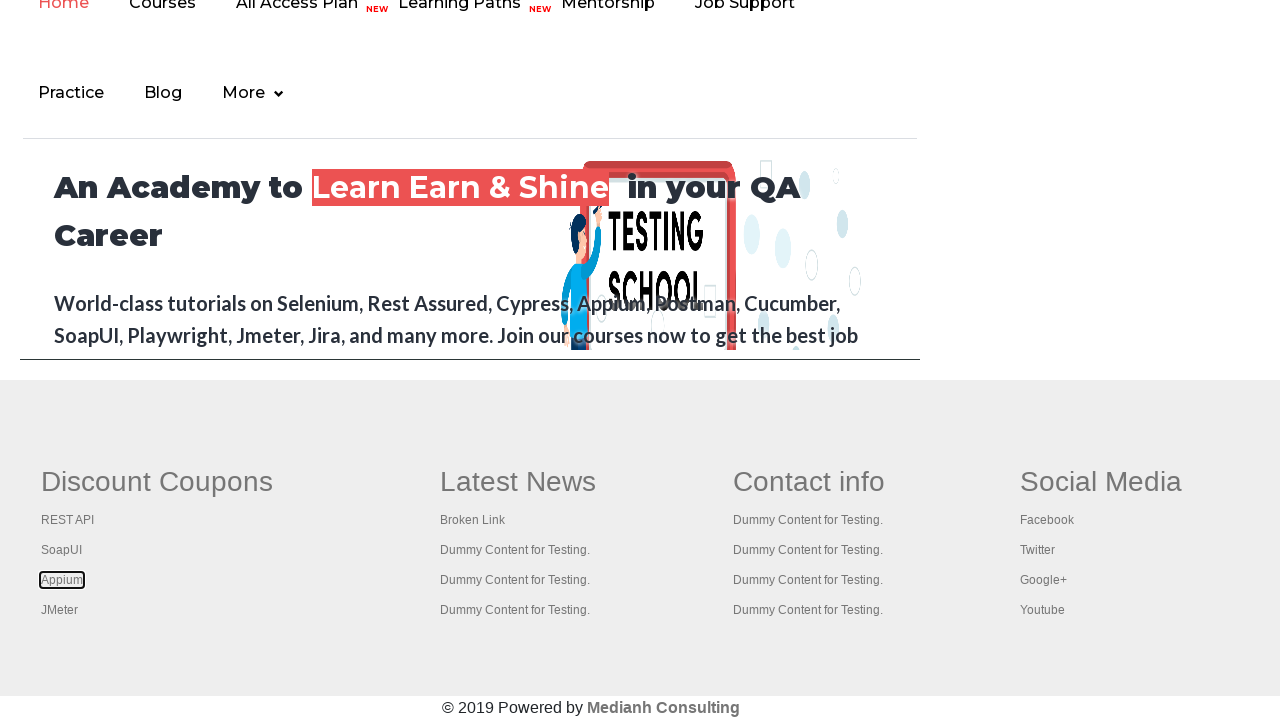

Located link at index 4 in first footer column
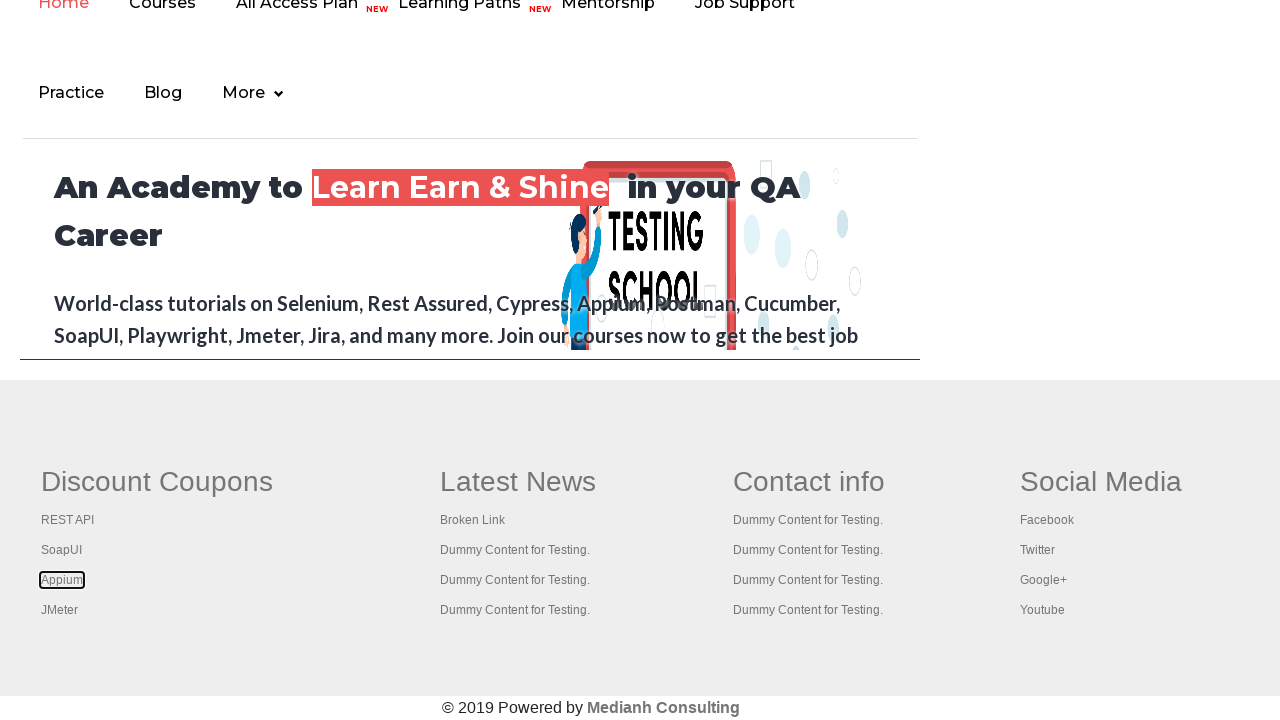

Opened link at index 4 in a new tab using Ctrl+Enter on #gf-BIG >> xpath=//table/tbody/tr/td[1]/ul >> a >> nth=4
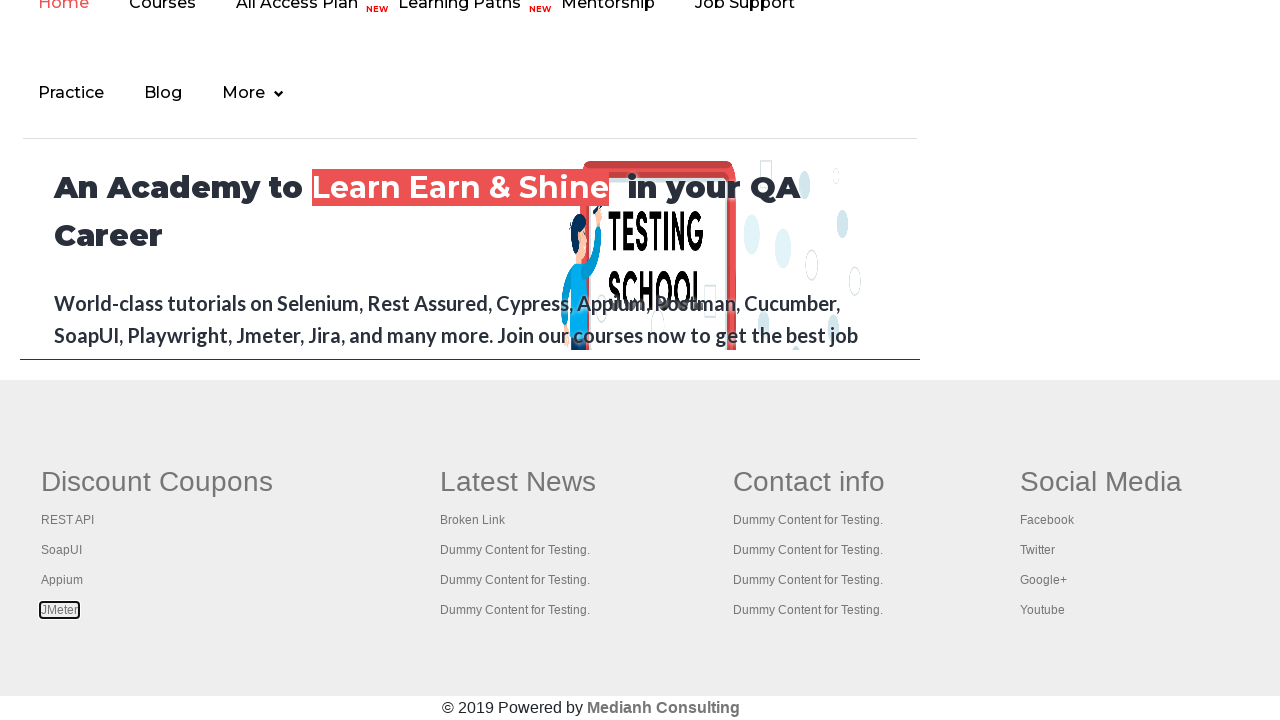

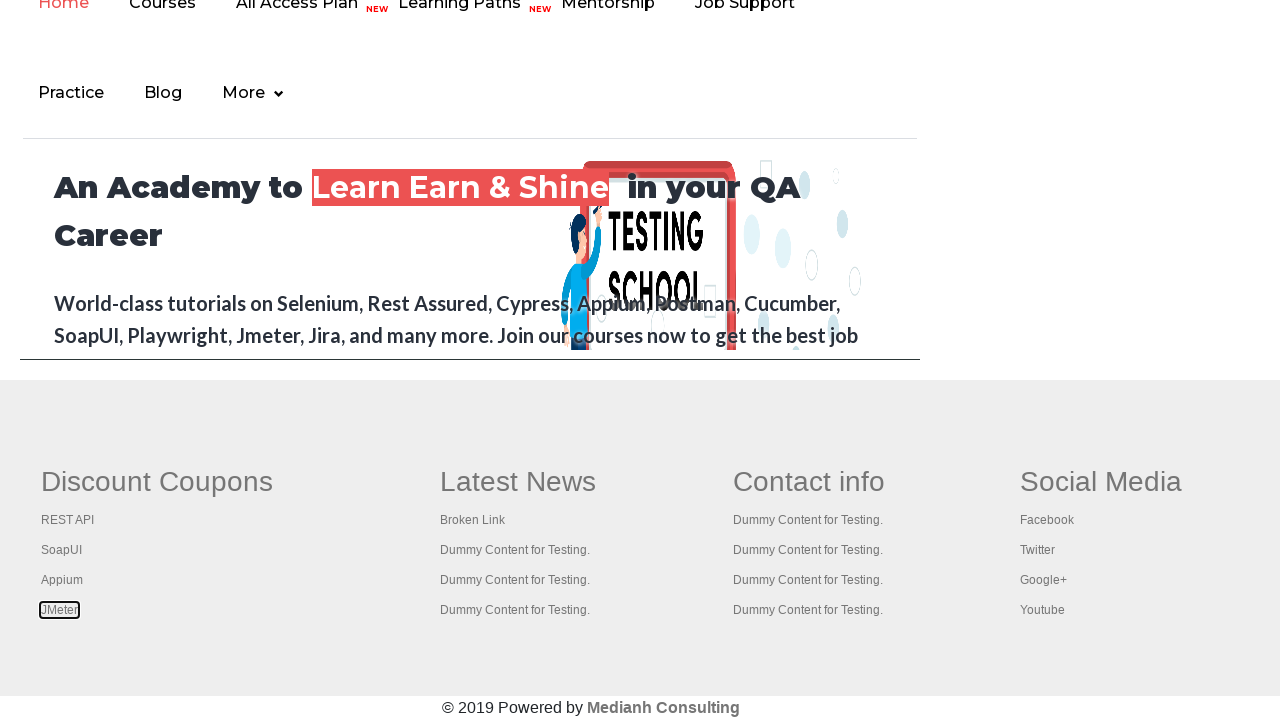